Tests state dropdown by selecting Illinois, then Virginia, then California, and verifying California is the final selected option

Starting URL: https://practice.cydeo.com/dropdown

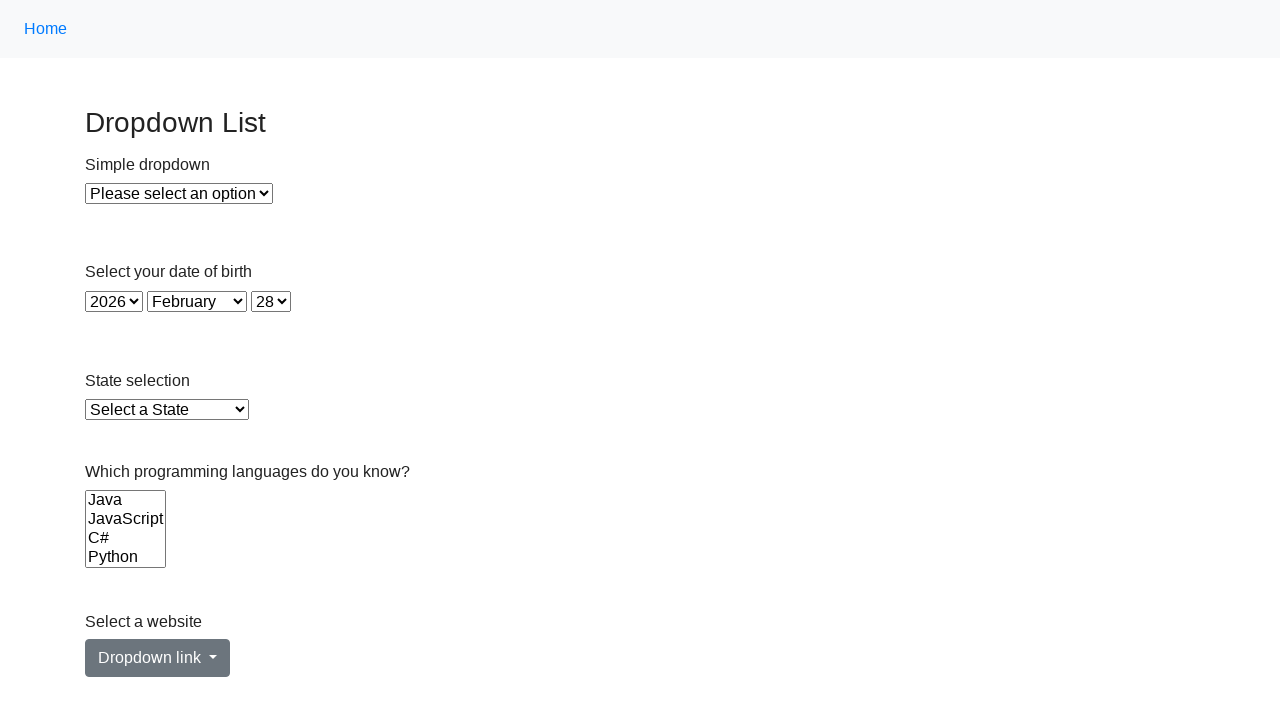

Selected Illinois from state dropdown by visible text on select#state
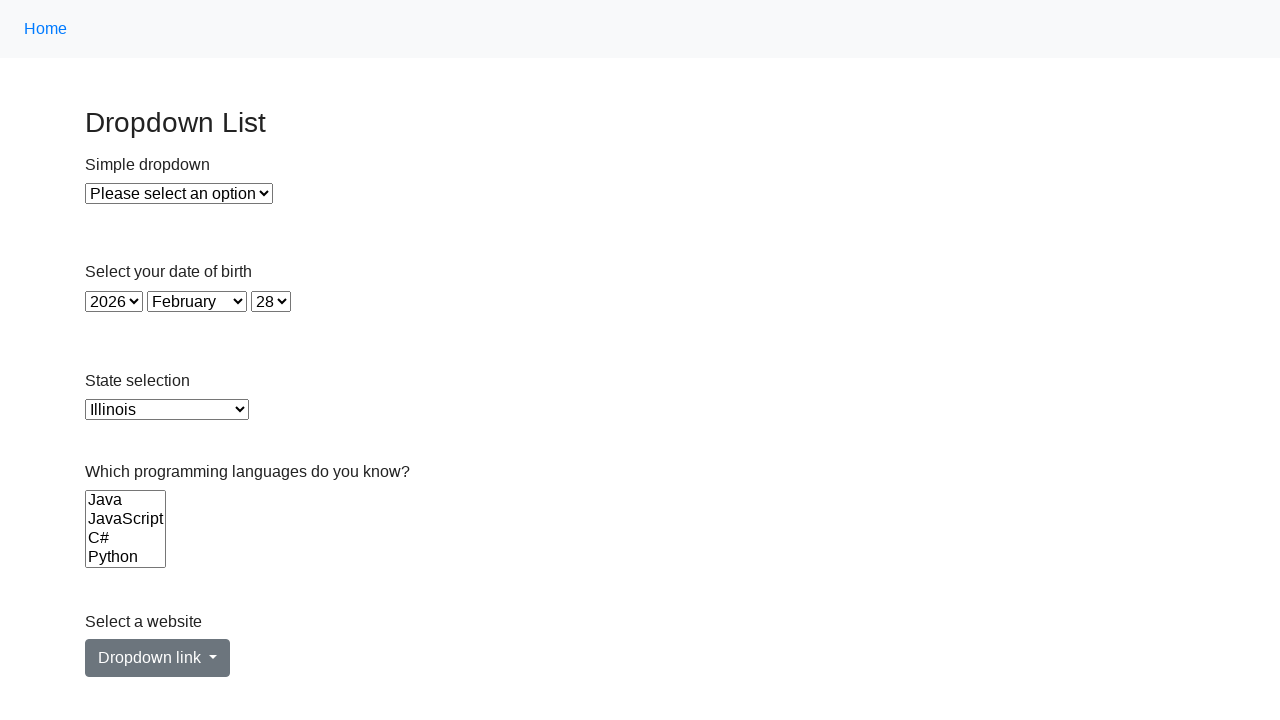

Selected Virginia from state dropdown by value on select#state
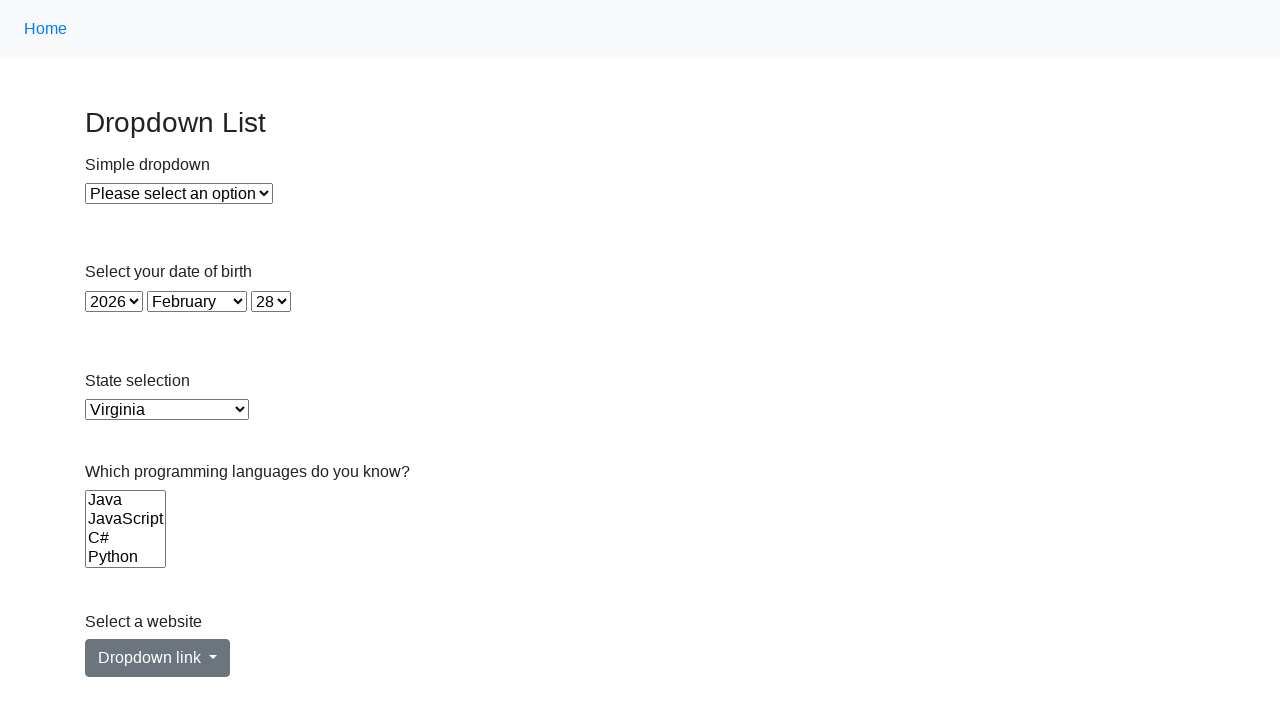

Selected California from state dropdown by index on select#state
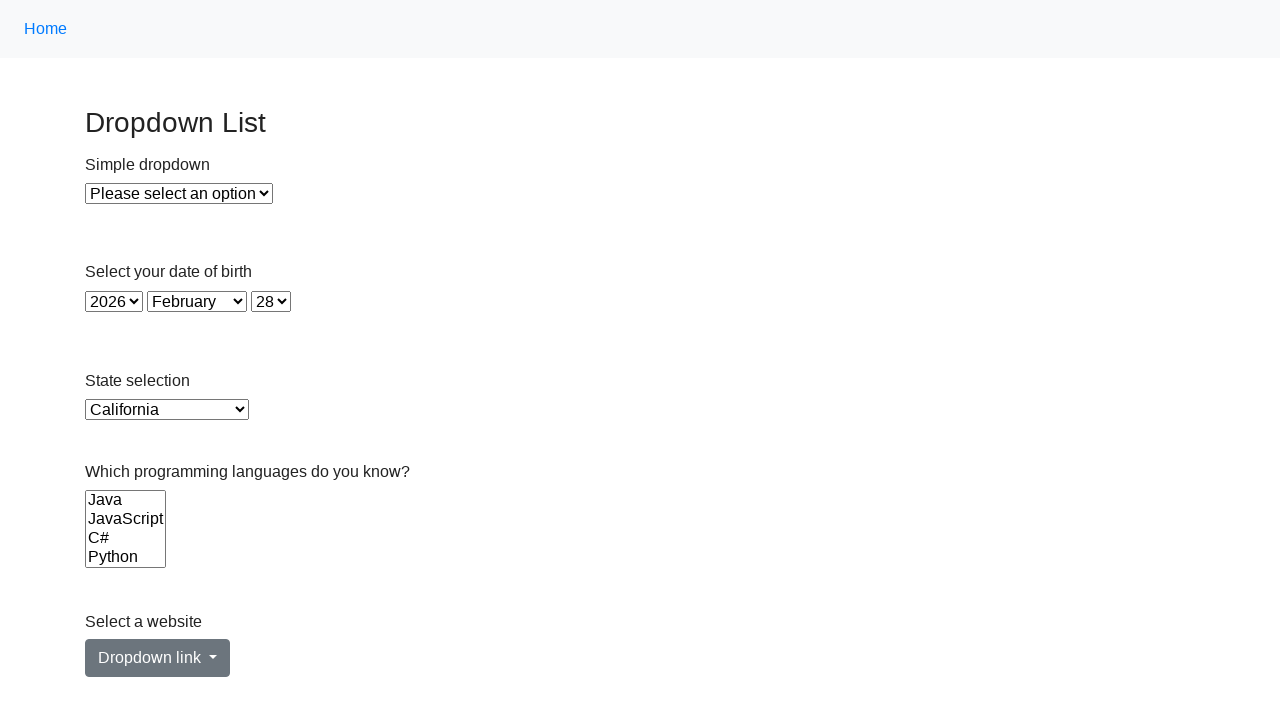

Retrieved selected state value from dropdown
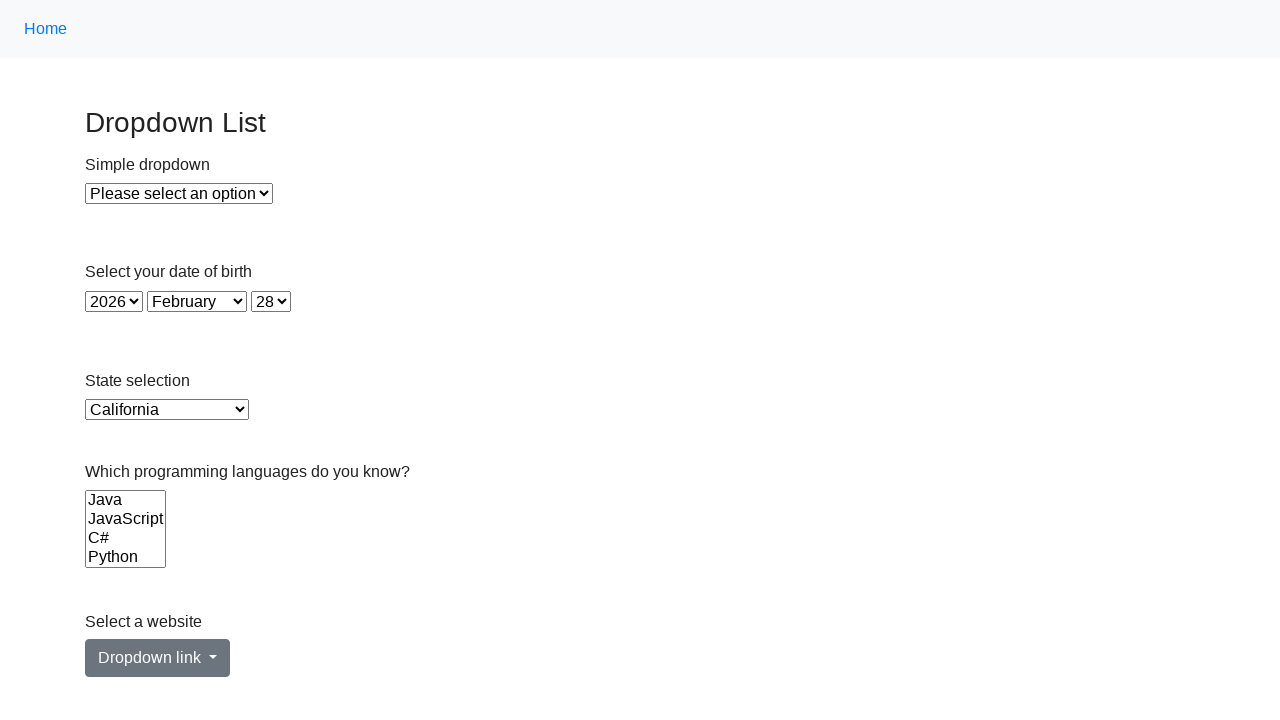

Verified that California is the final selected option
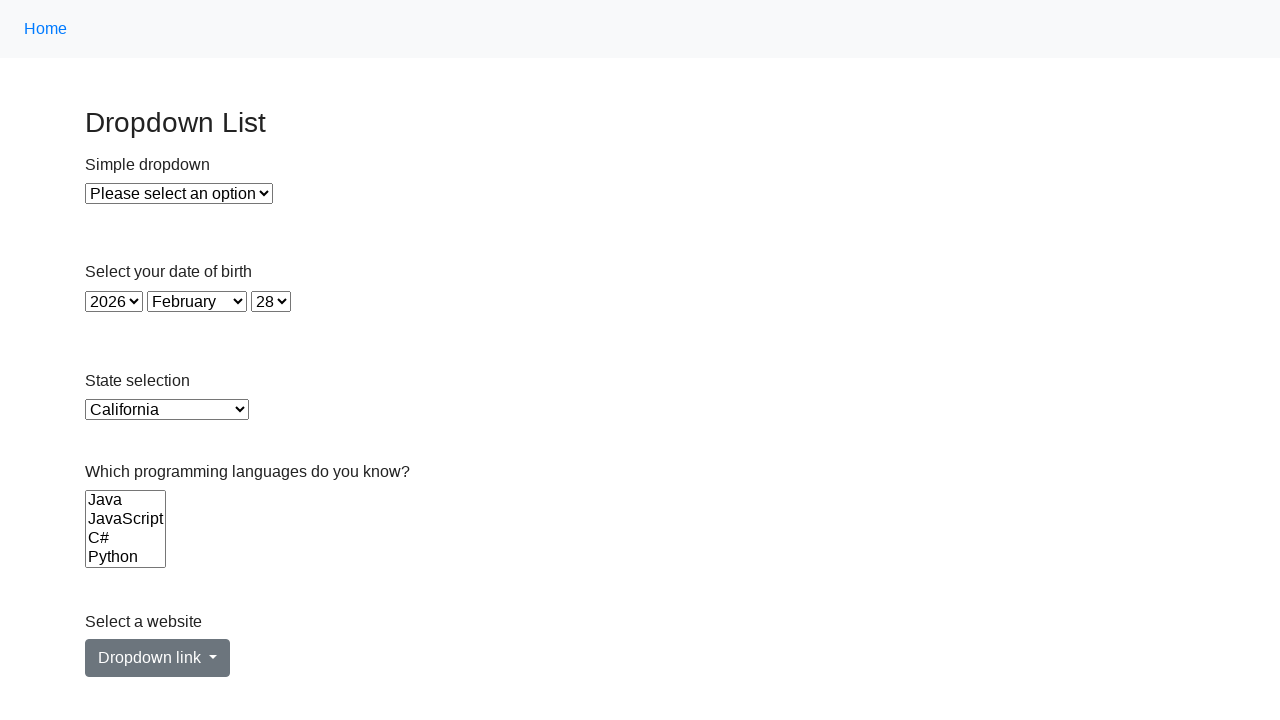

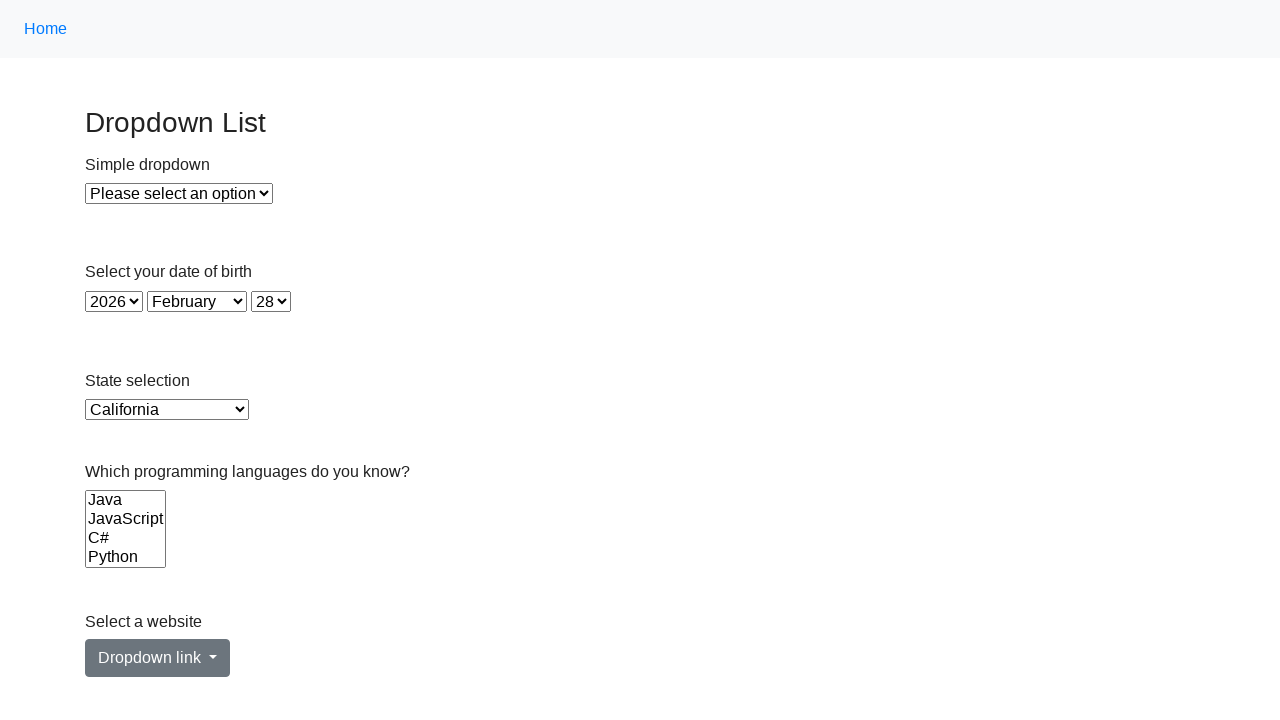